Tests checkbox functionality by clicking checkboxes and verifying their states

Starting URL: http://the-internet.herokuapp.com/checkboxes

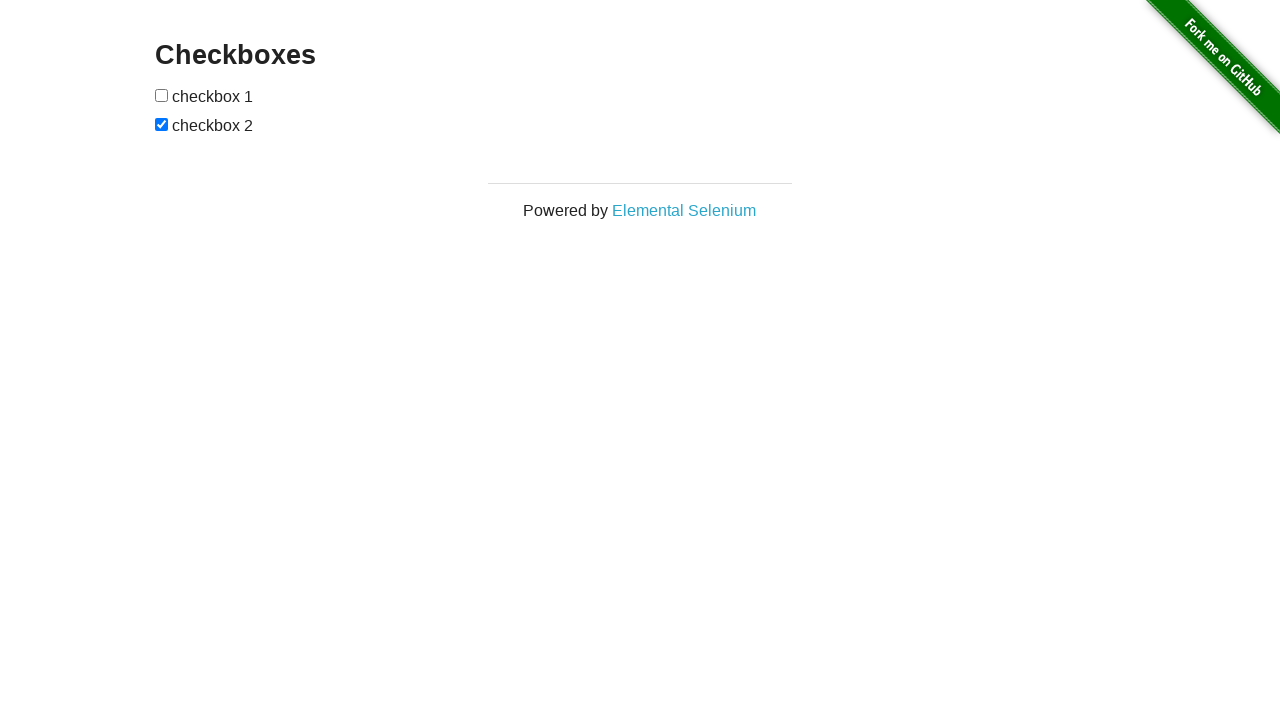

Located all checkbox elements on the page
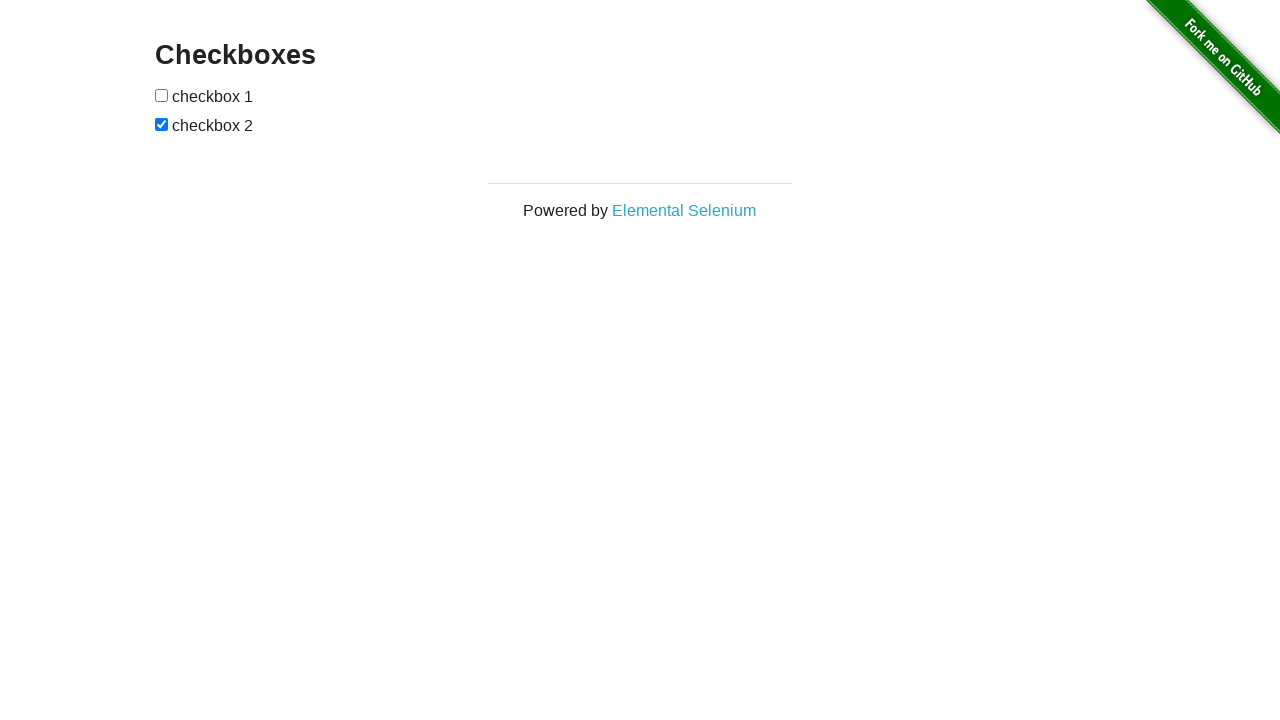

Clicked first checkbox at (162, 95) on input[type='checkbox'] >> nth=0
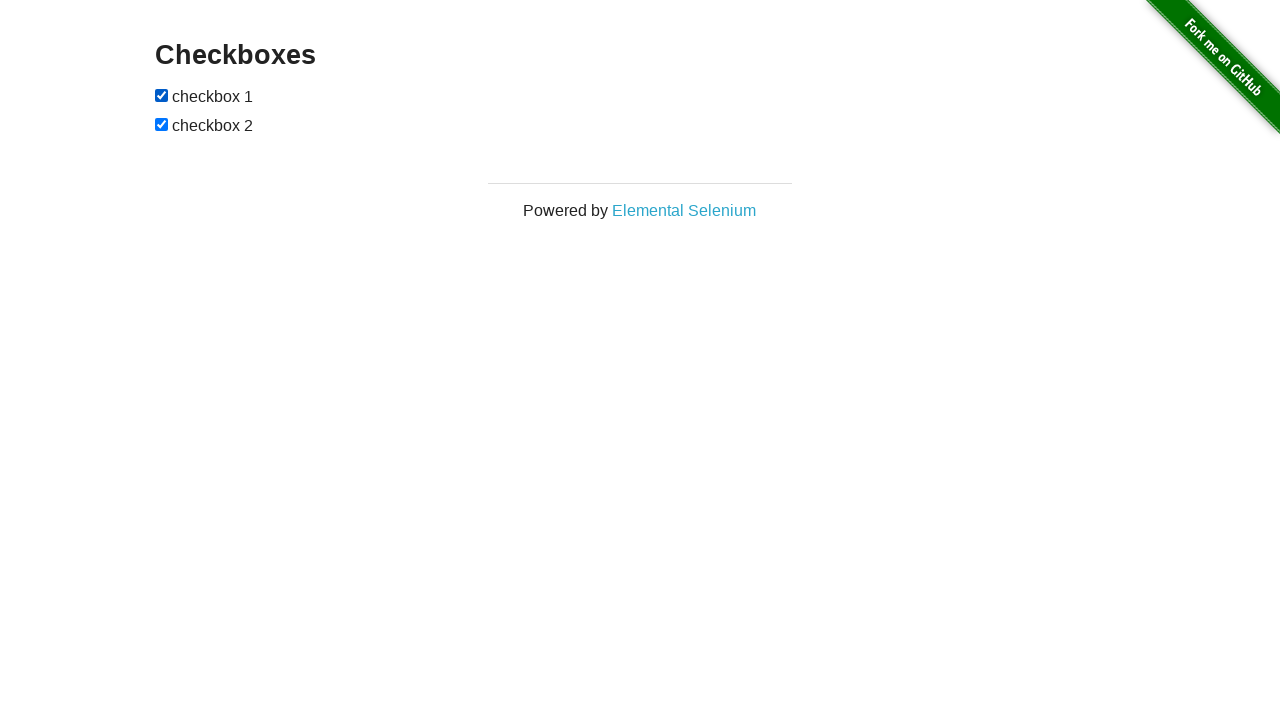

Clicked second checkbox at (162, 124) on input[type='checkbox'] >> nth=1
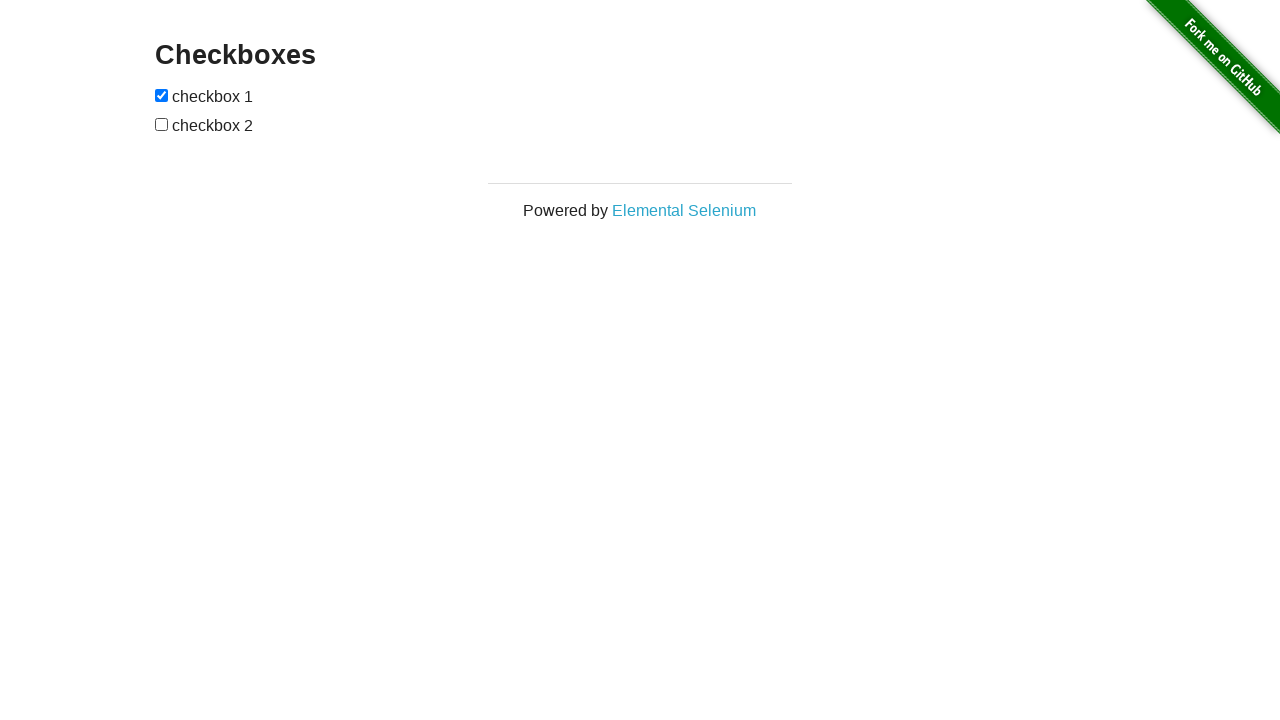

Verified first checkbox is checked
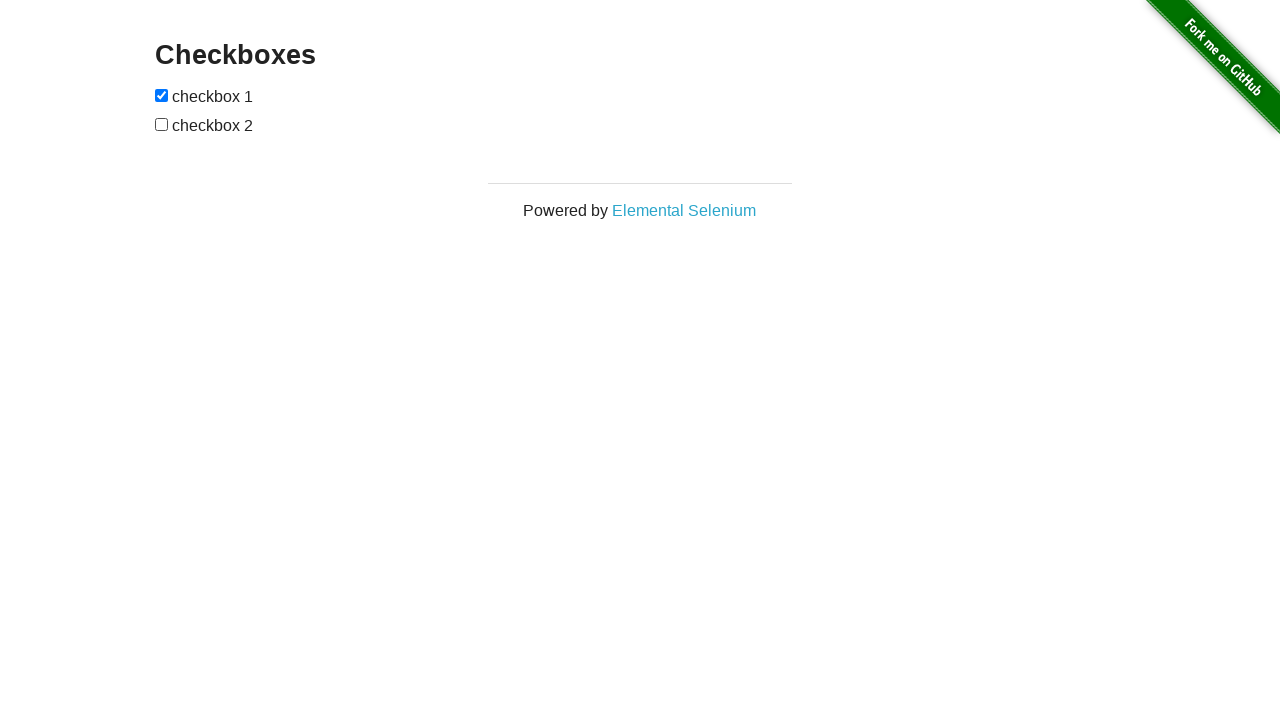

Verified second checkbox is unchecked
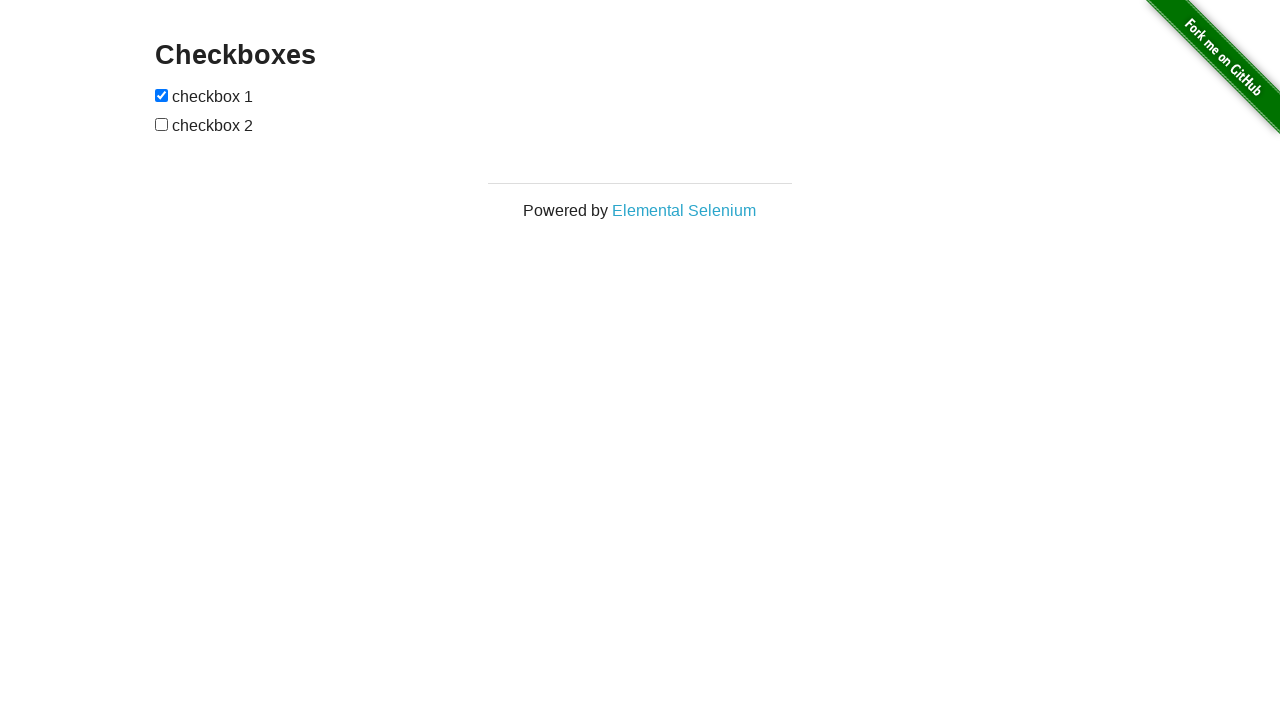

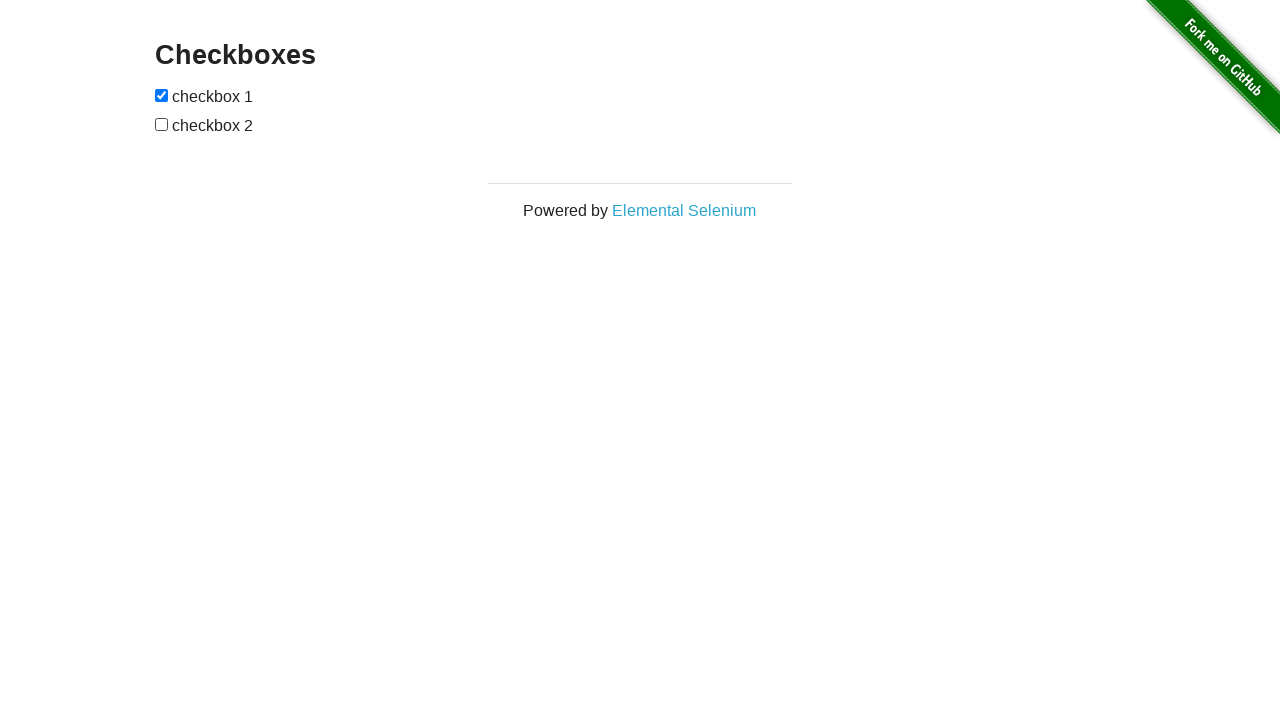